Navigates to the Playwright website and clicks on the Docs link to access the documentation section

Starting URL: https://playwright.dev/

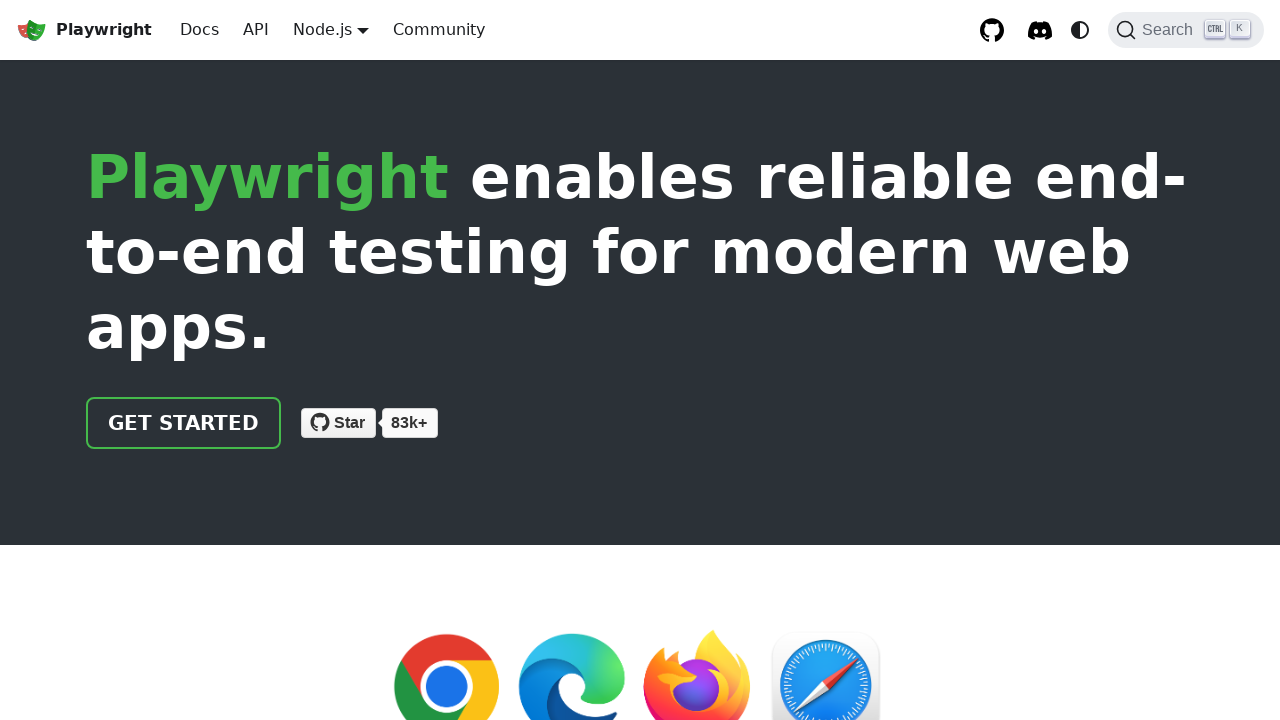

Navigated to Playwright website at https://playwright.dev/
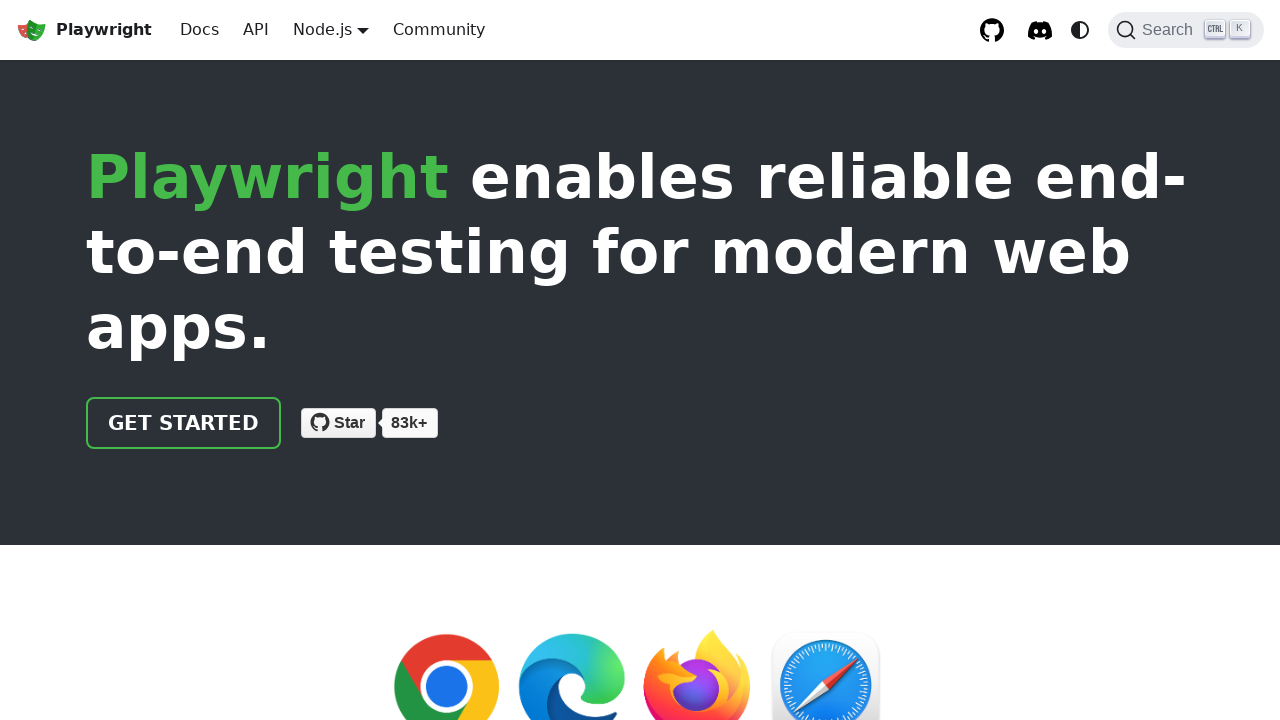

Clicked on the Docs link at (200, 30) on internal:role=link[name="Docs"i]
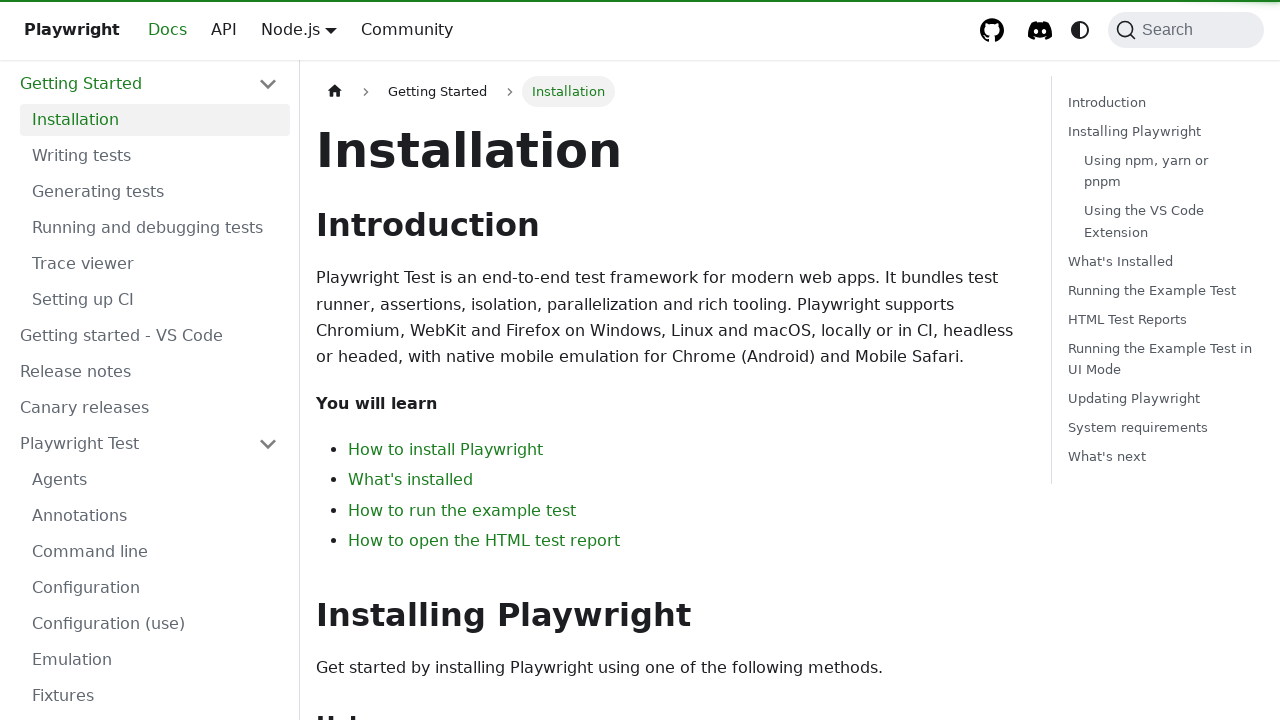

Documentation page loaded and DOM content ready
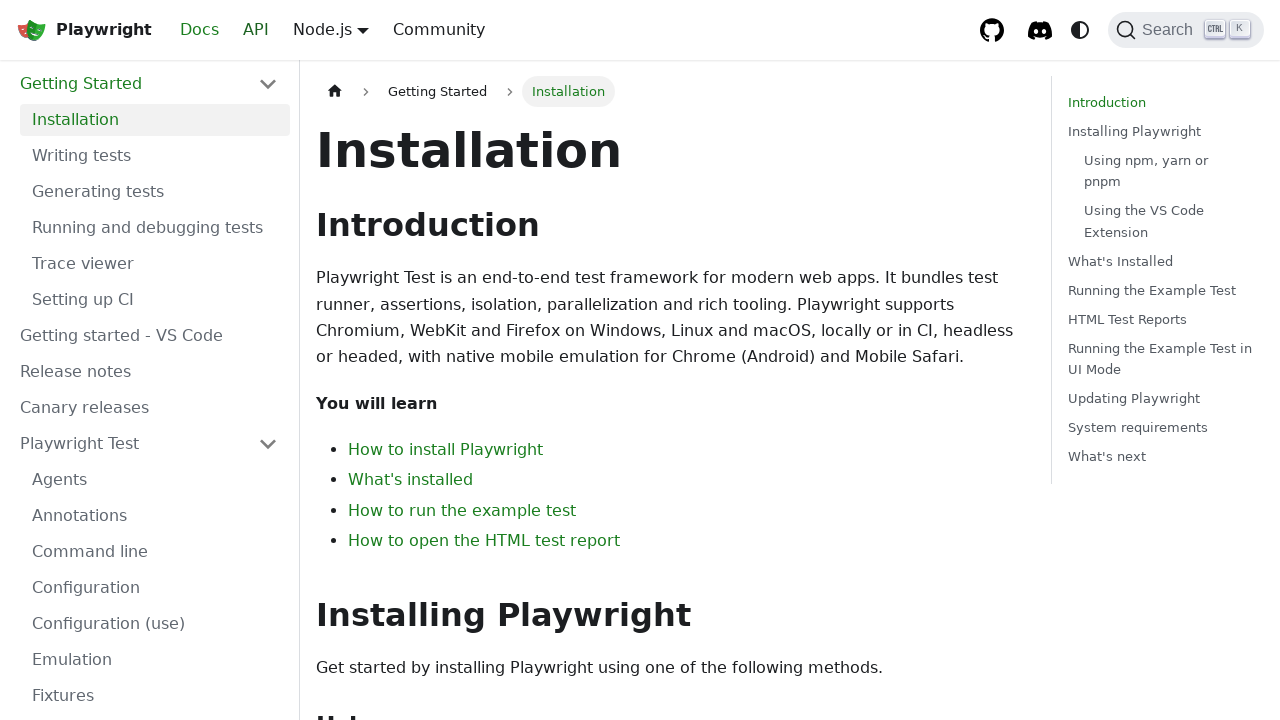

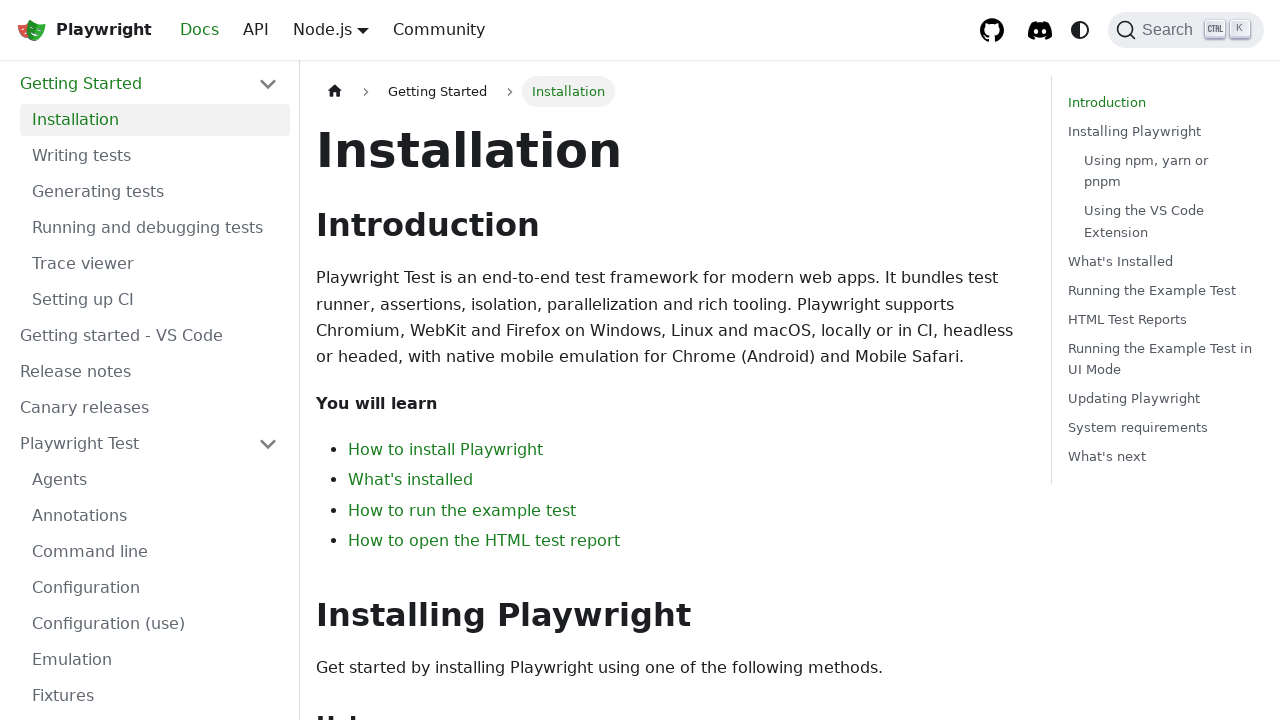